Tests a registration form by filling input fields in the first block and clicking the submit button, then verifying the success message

Starting URL: http://suninjuly.github.io/registration1.html

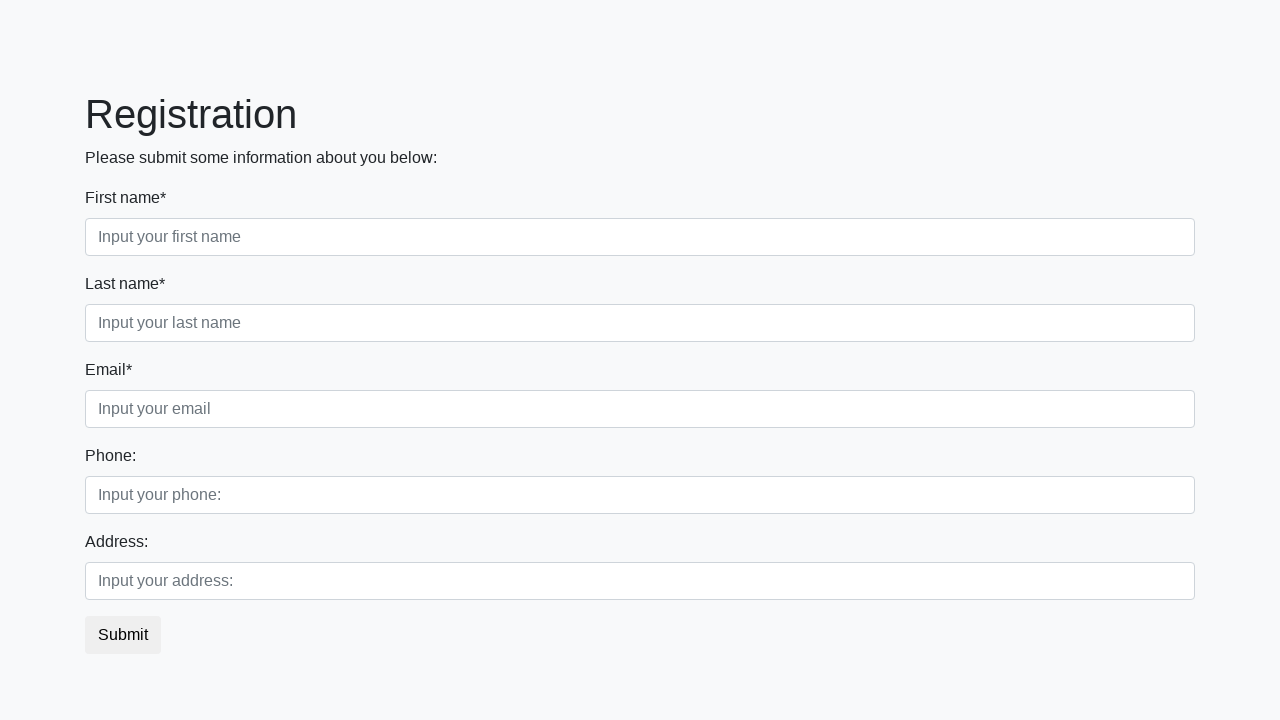

Located all input fields in the first block
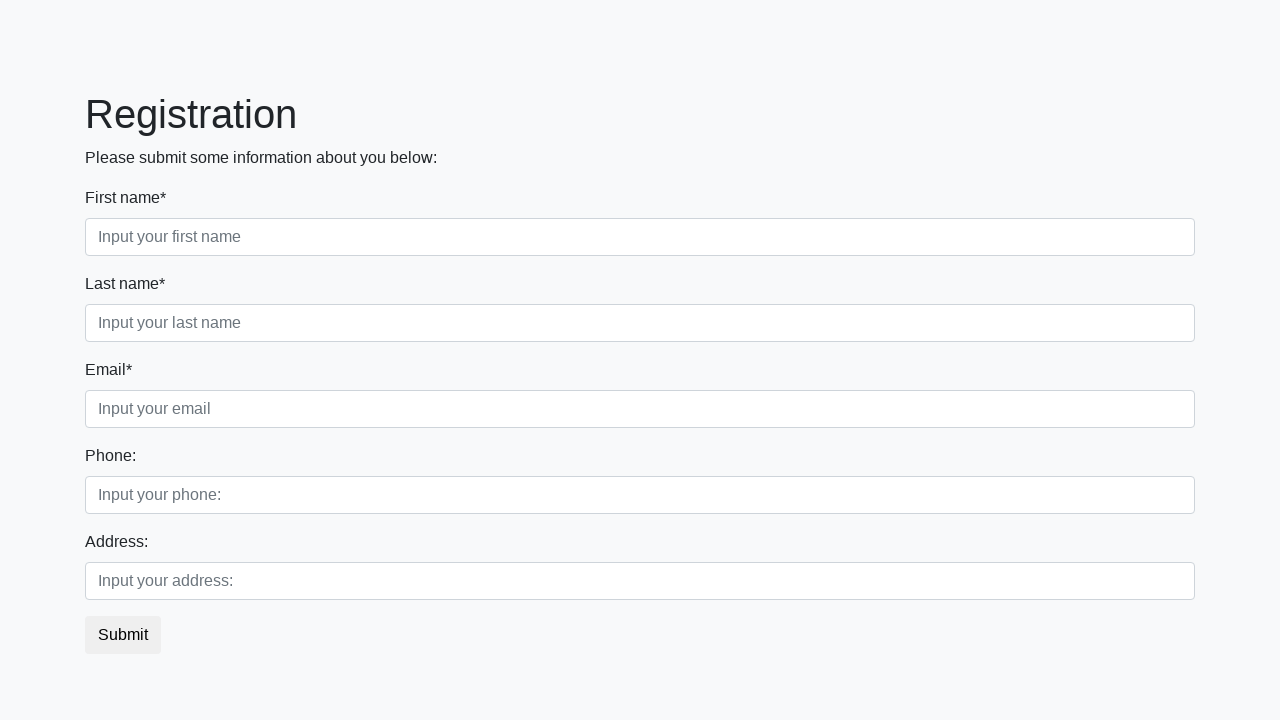

Found 3 input fields in the first block
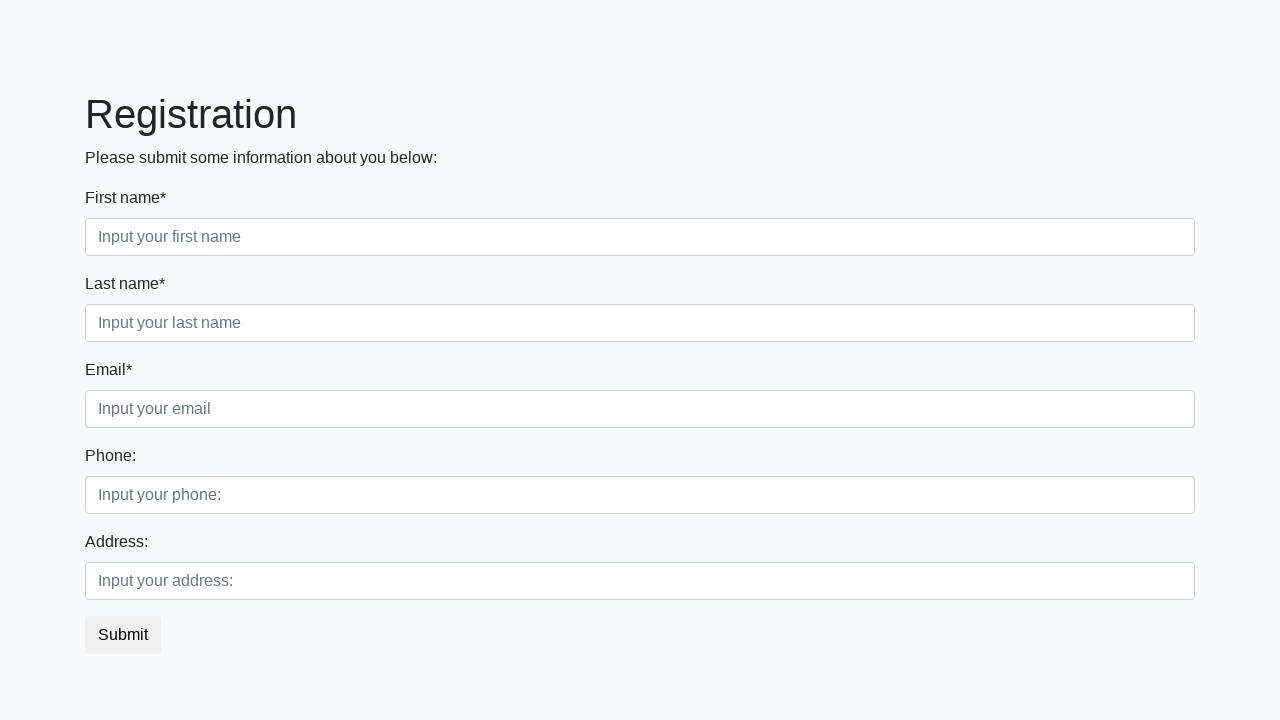

Filled input field 1 of 3 with 'Kick' on div.first_block input >> nth=0
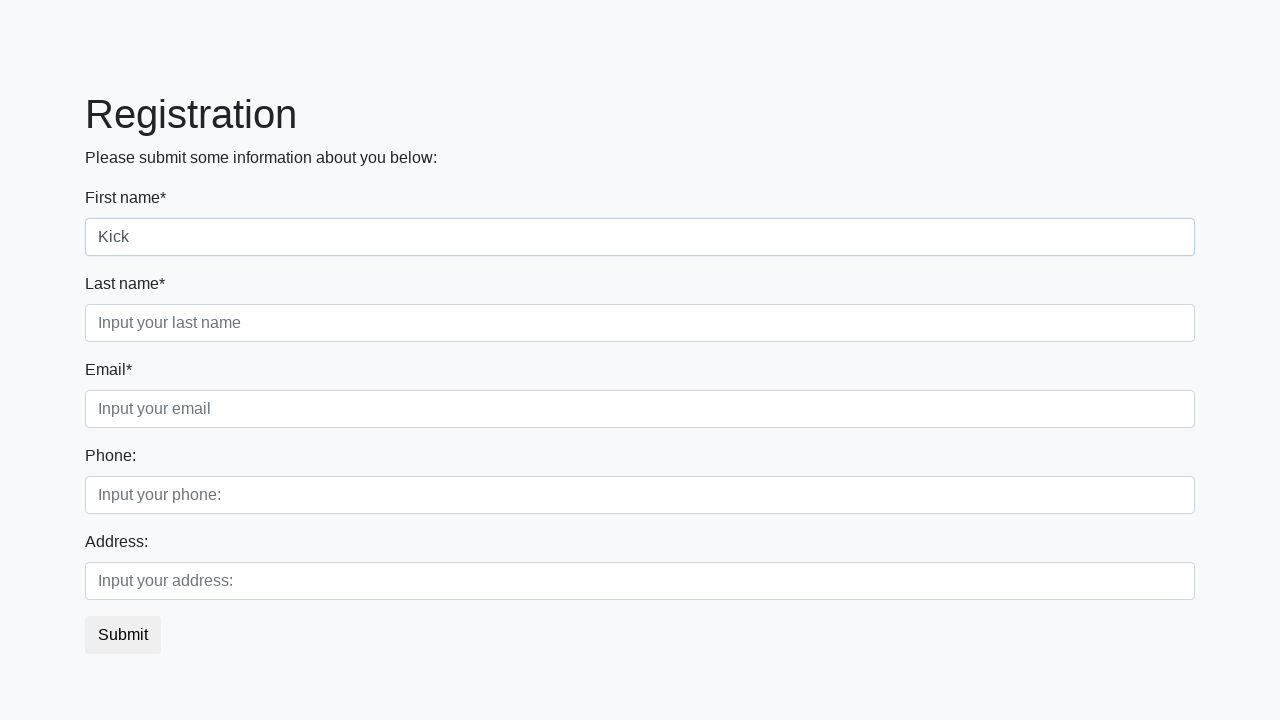

Filled input field 2 of 3 with 'Kick' on div.first_block input >> nth=1
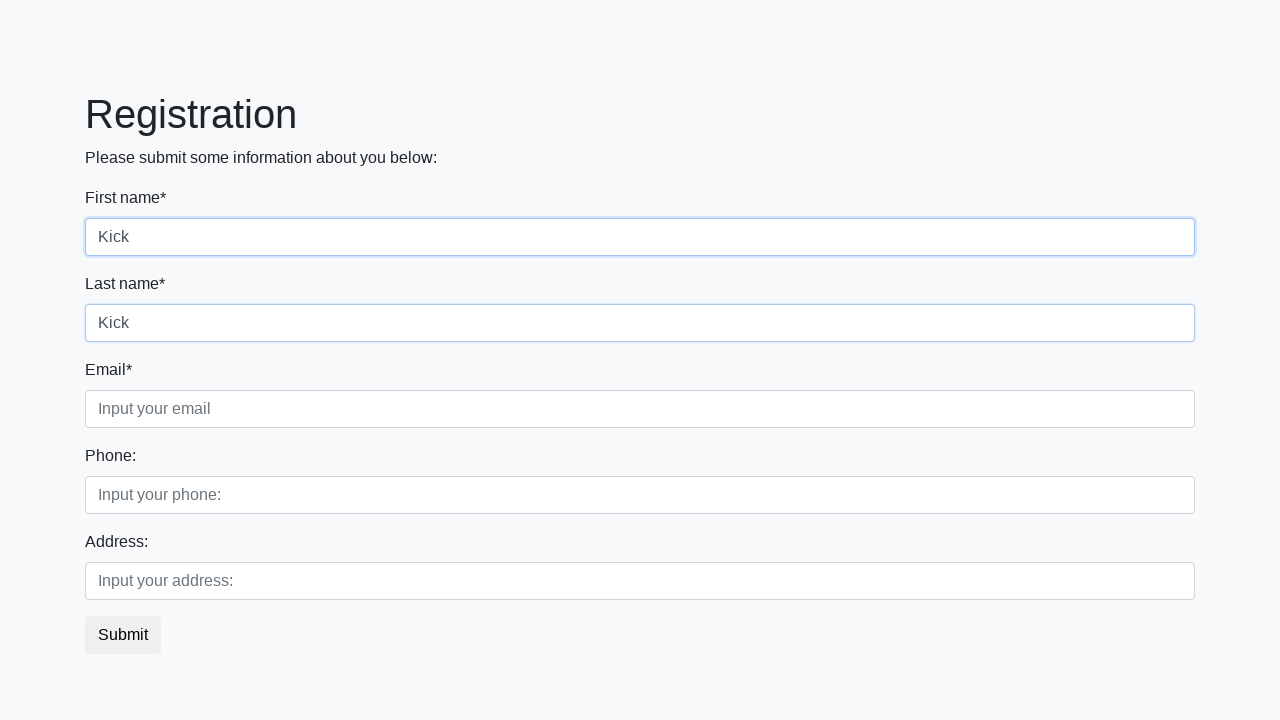

Filled input field 3 of 3 with 'Kick' on div.first_block input >> nth=2
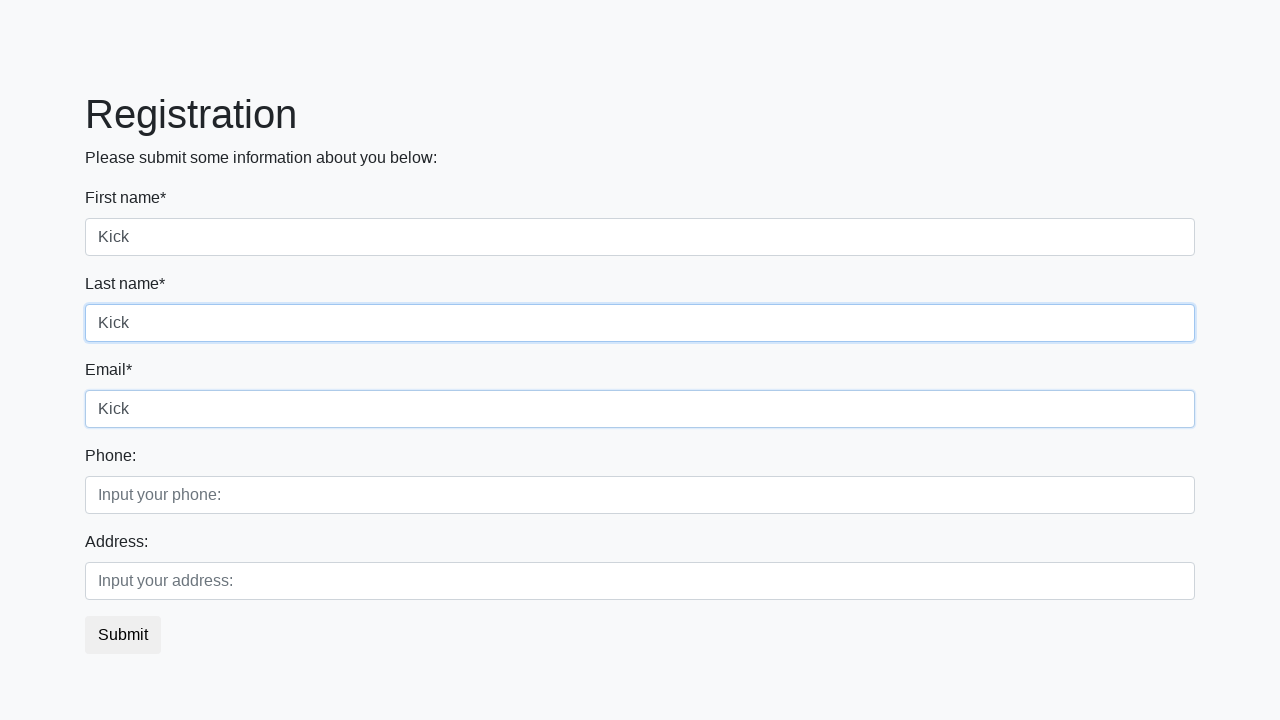

Clicked the submit button at (123, 635) on button.btn
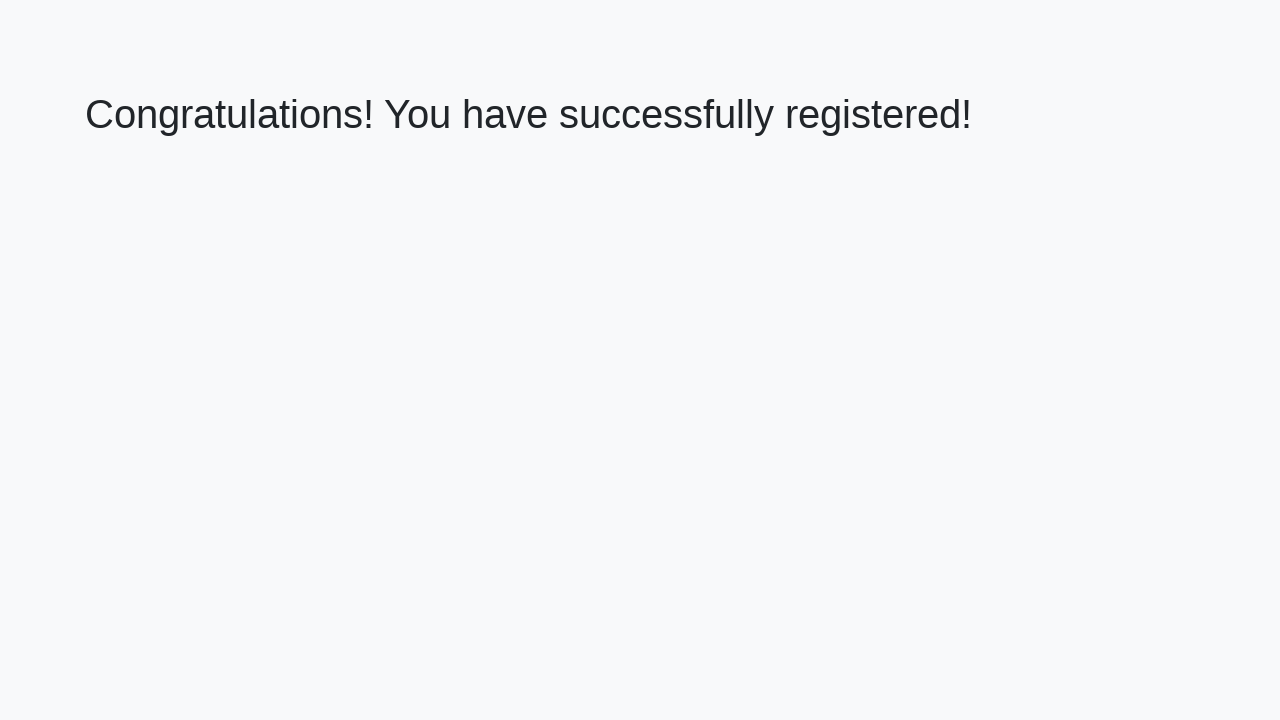

Success message (h1) appeared on the page
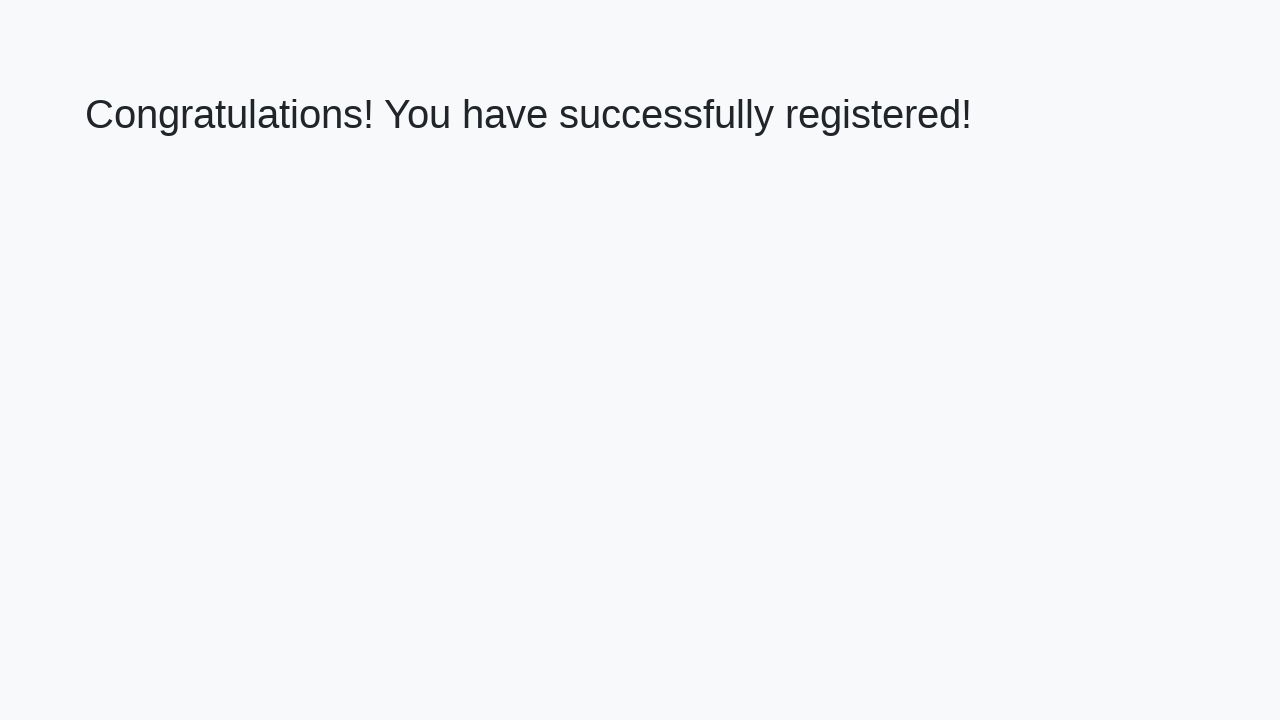

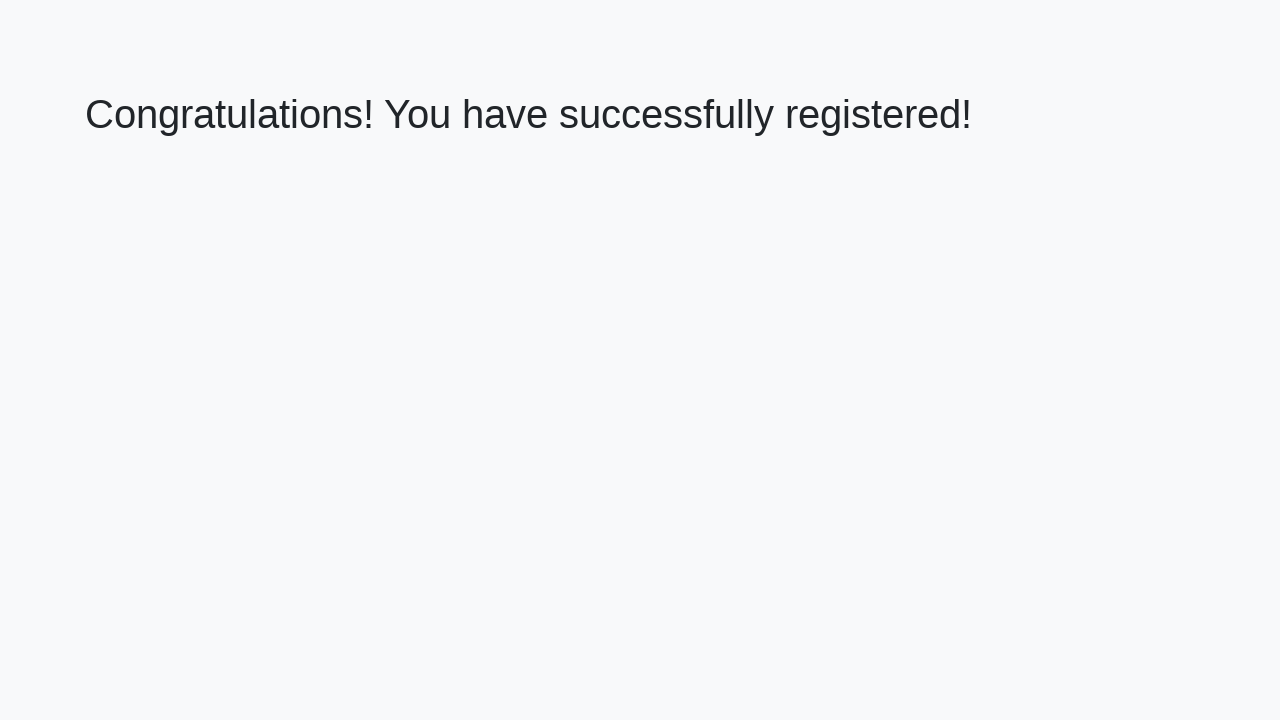